Navigates to Tablets category block from homepage and returns to homepage

Starting URL: http://intershop5.skillbox.ru/

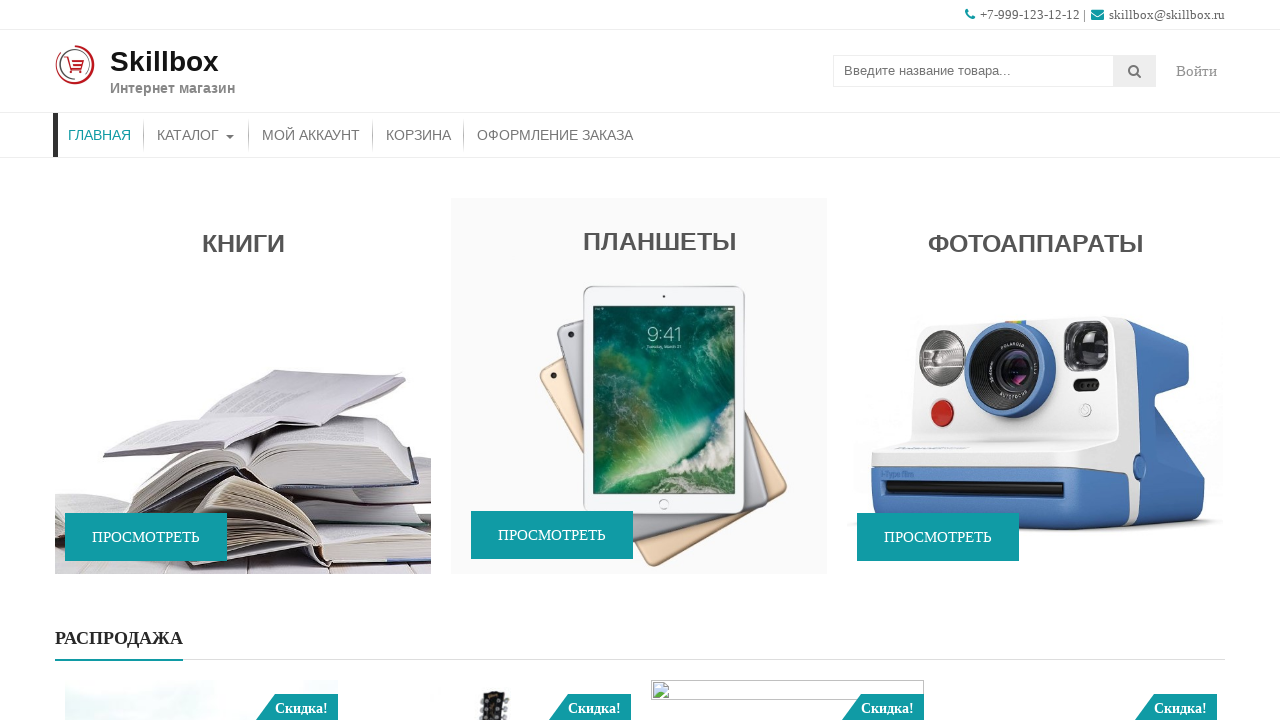

Waited for Tablets block to be clickable
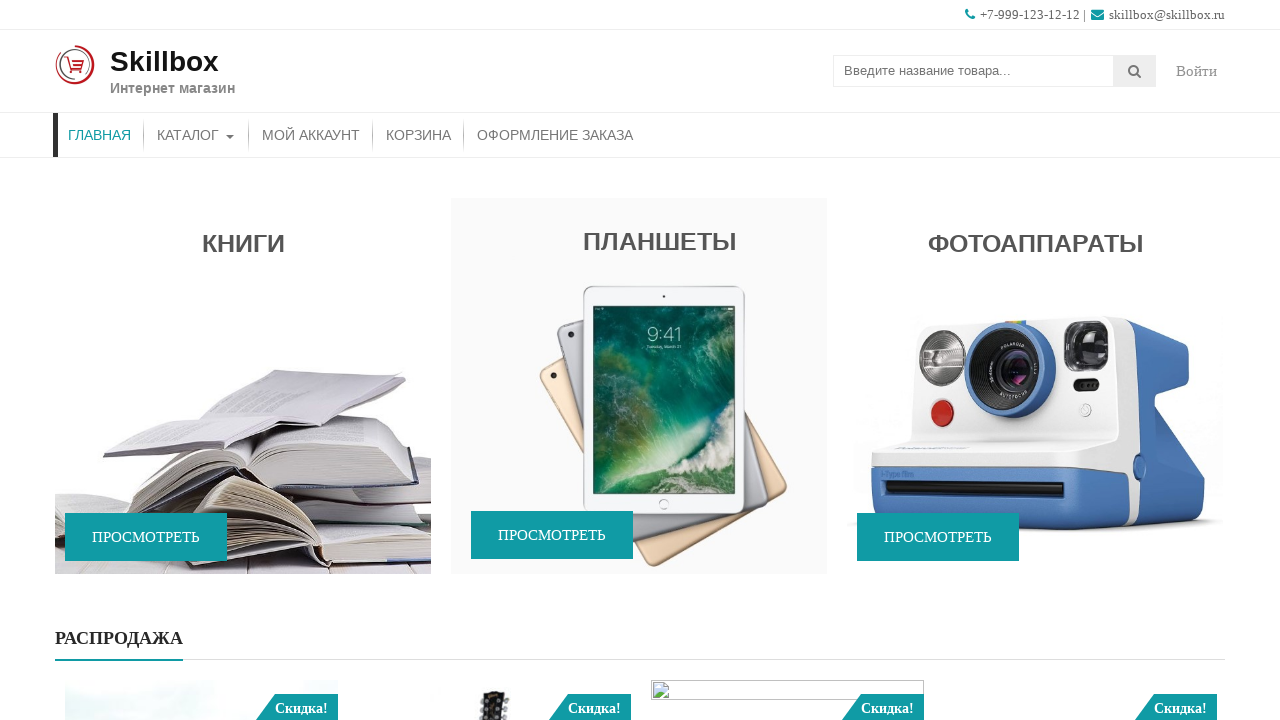

Clicked on Tablets category block at (639, 424) on xpath=(//*[@class='caption wow fadeIn'])[2]
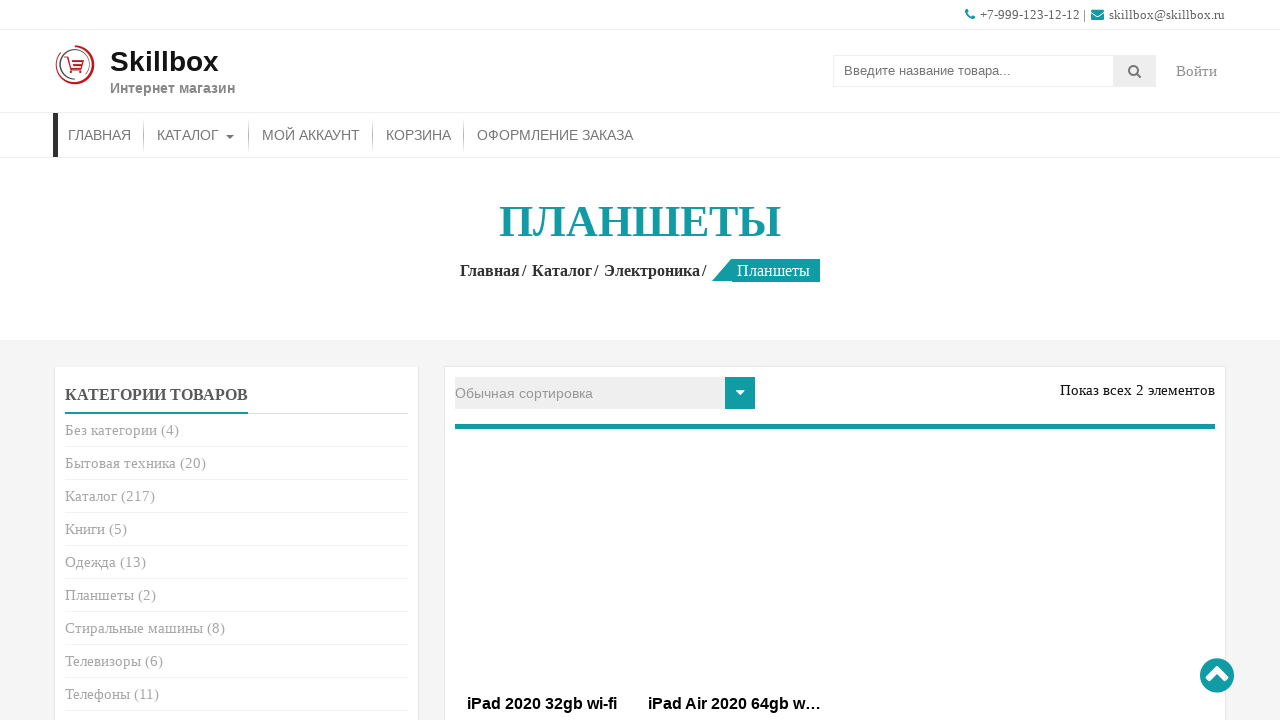

Tablets page loaded and title is visible
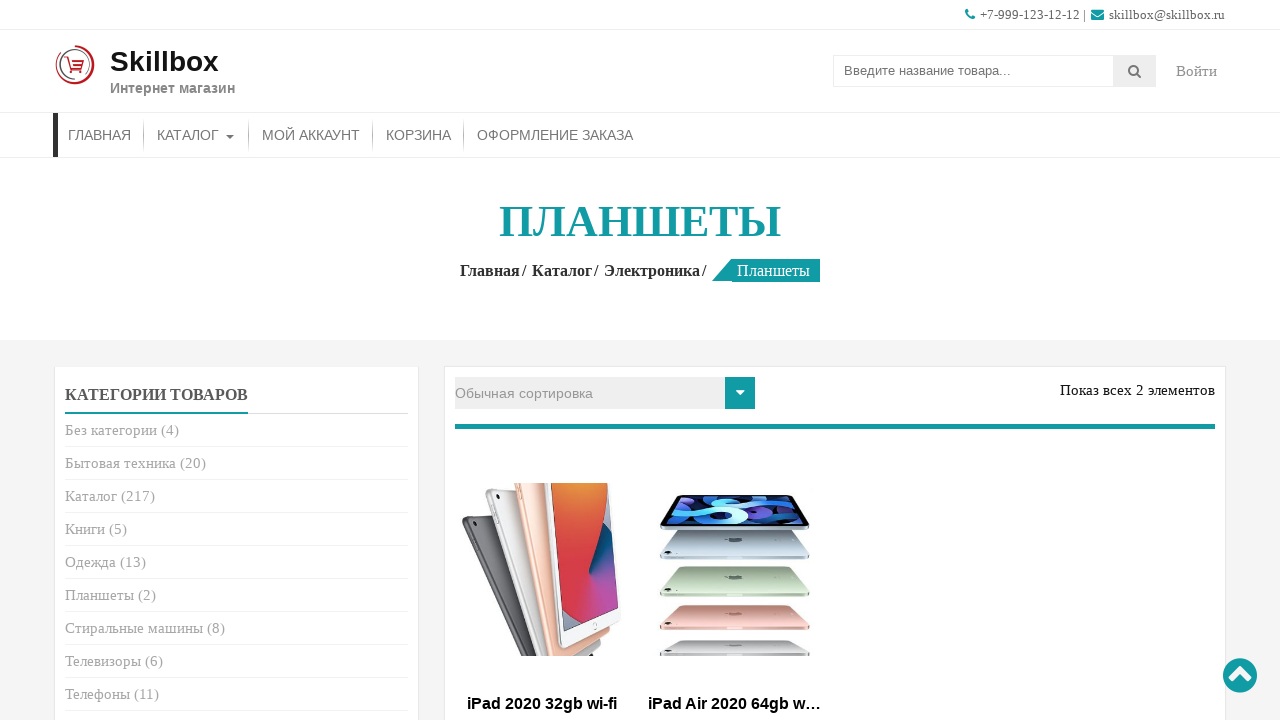

Clicked Home link to return to homepage at (494, 270) on xpath=//a[@href = 'http://intershop5.skillbox.ru']
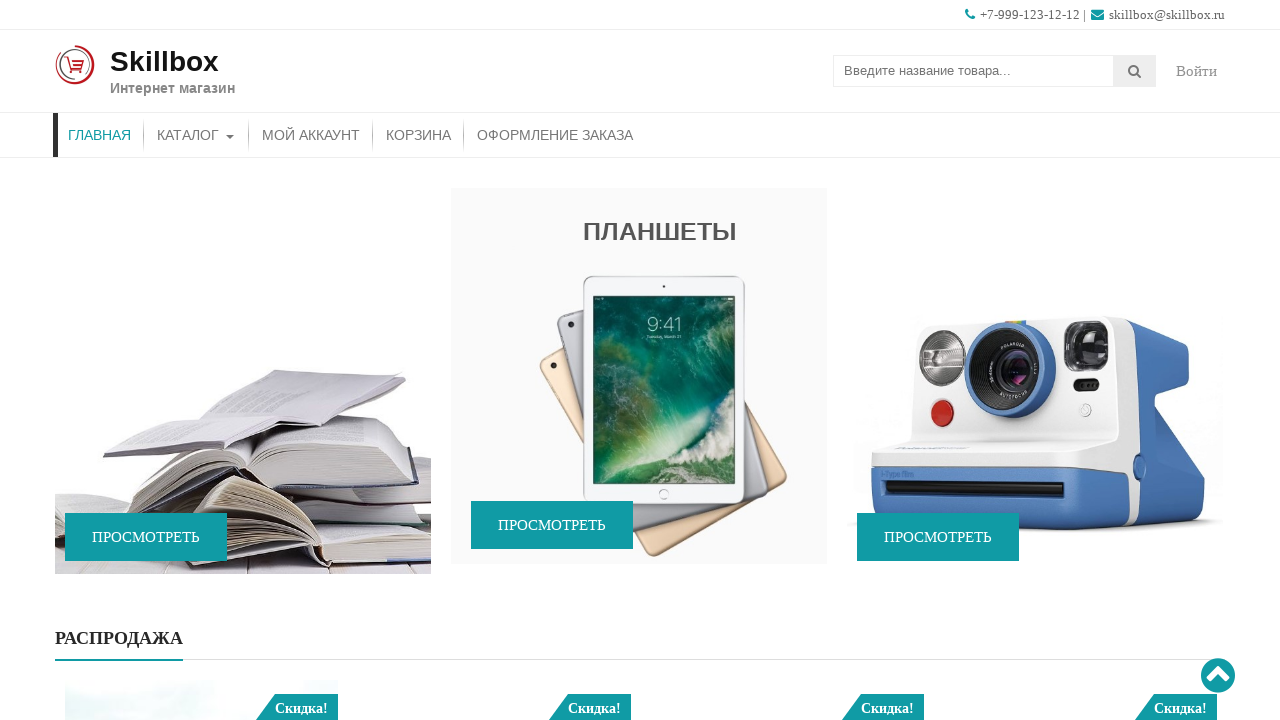

Returned to homepage and promo element is visible
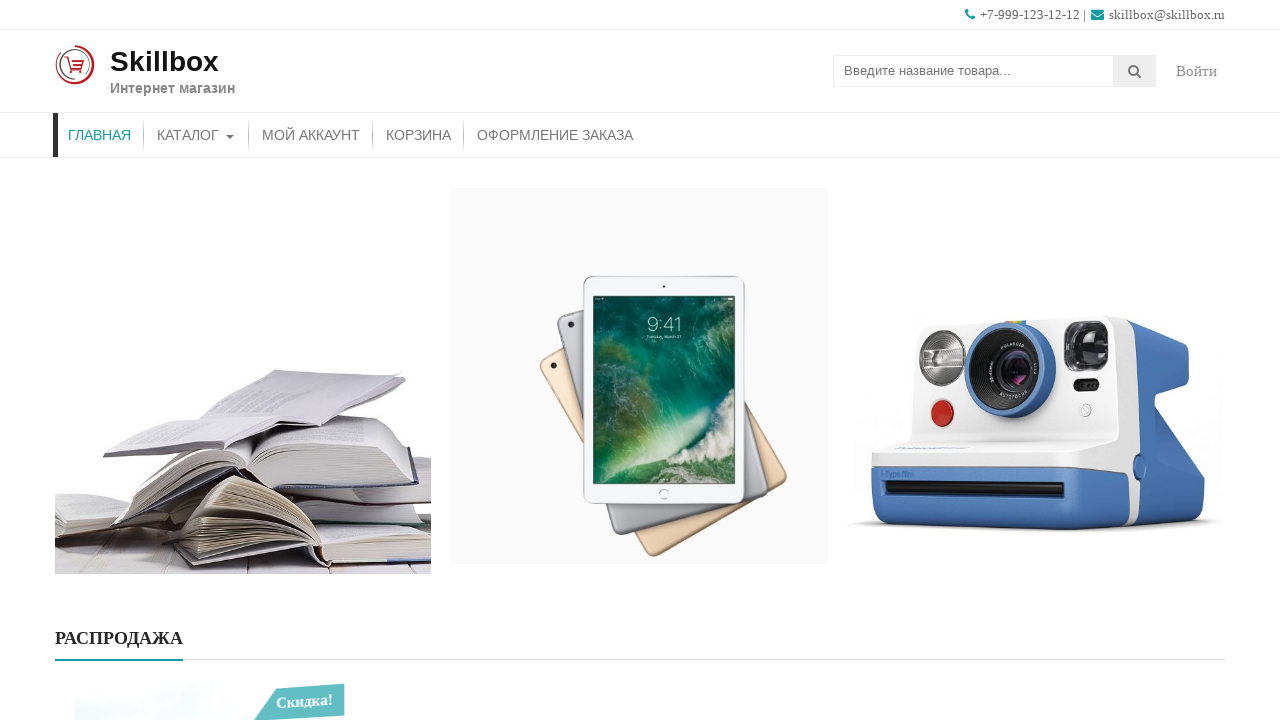

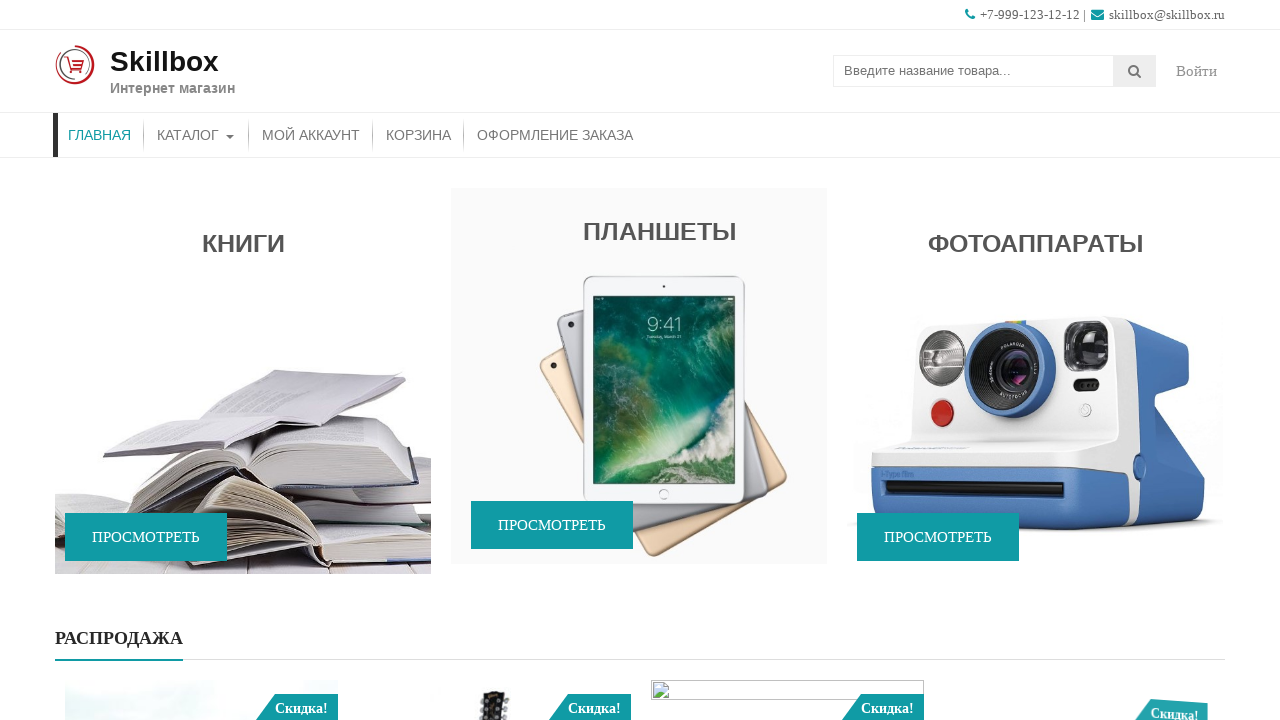